Tests multi-select dropdown functionality by selecting multiple options using keyboard modifiers

Starting URL: https://www.w3schools.com/tags/tryit.asp?filename=tryhtml_select_multiple

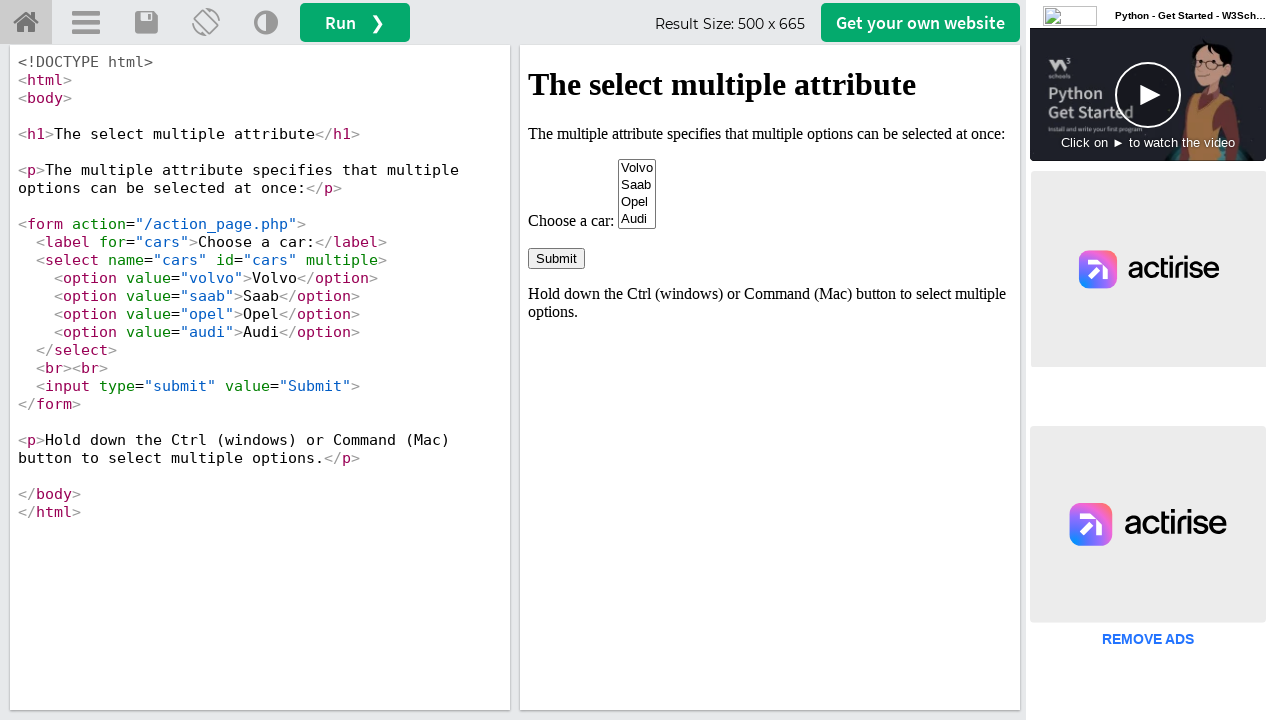

Located iframe containing the select element
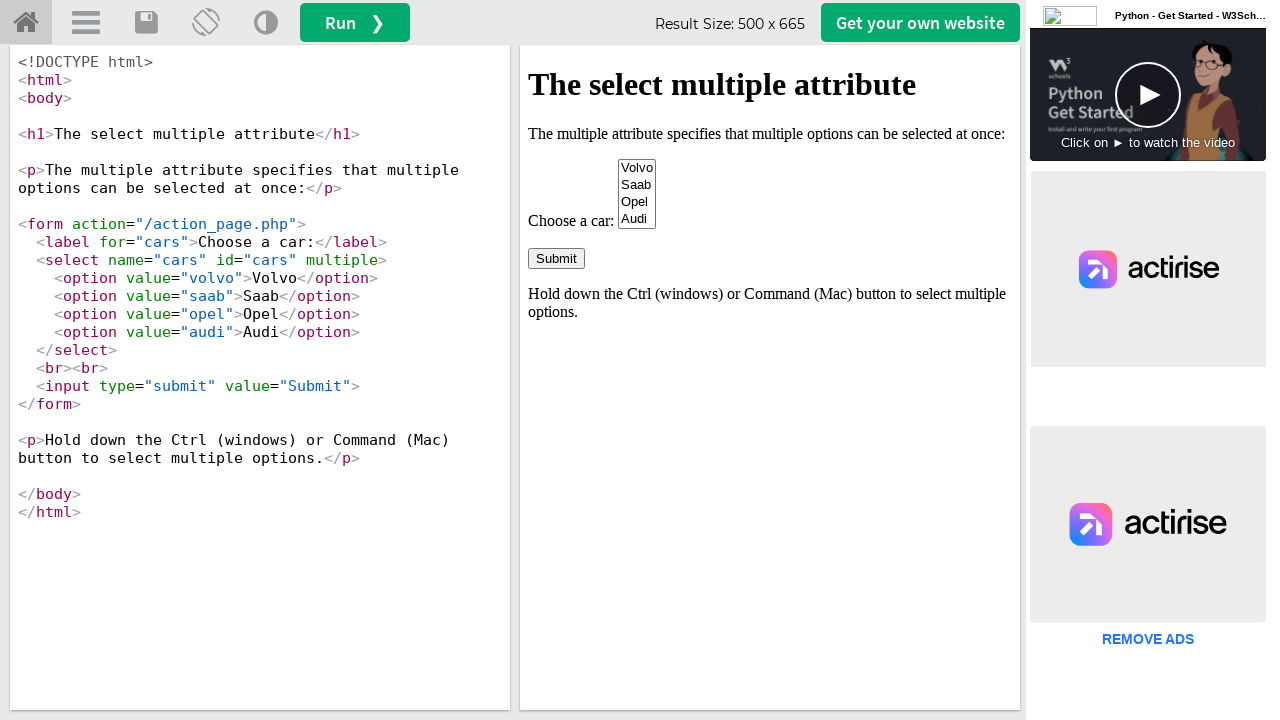

Located multi-select dropdown element
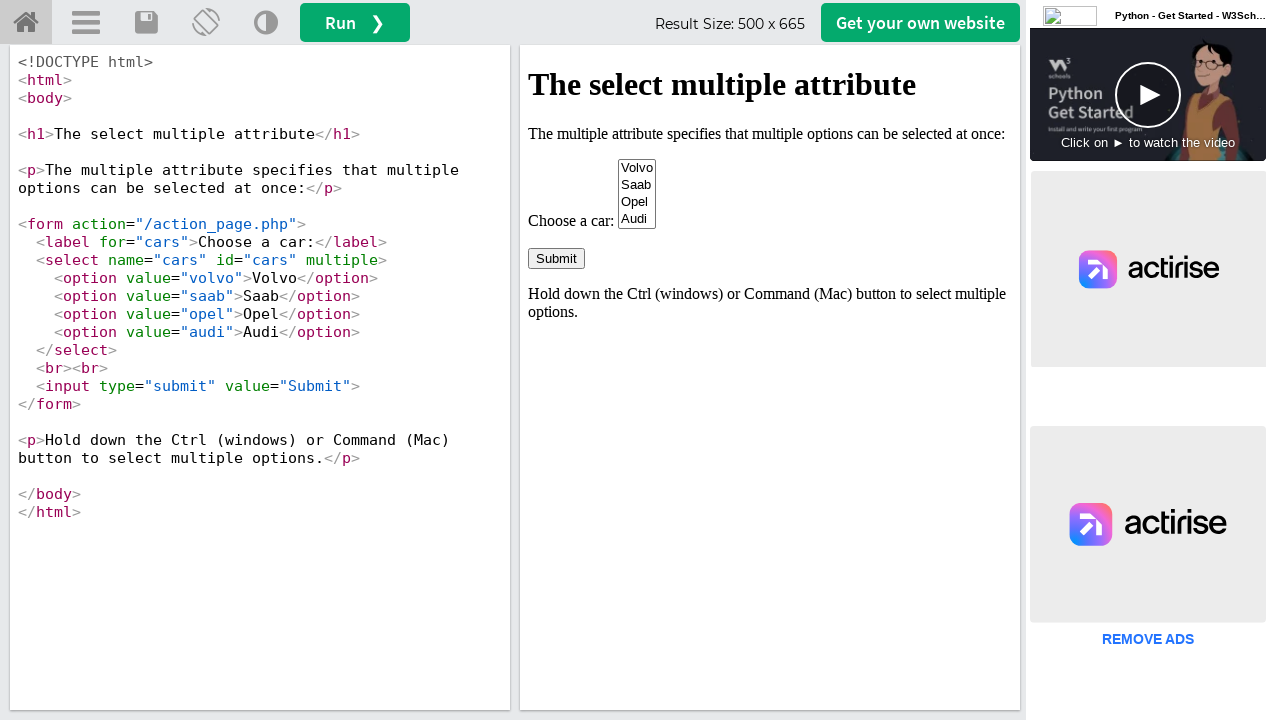

Pressed Control key down
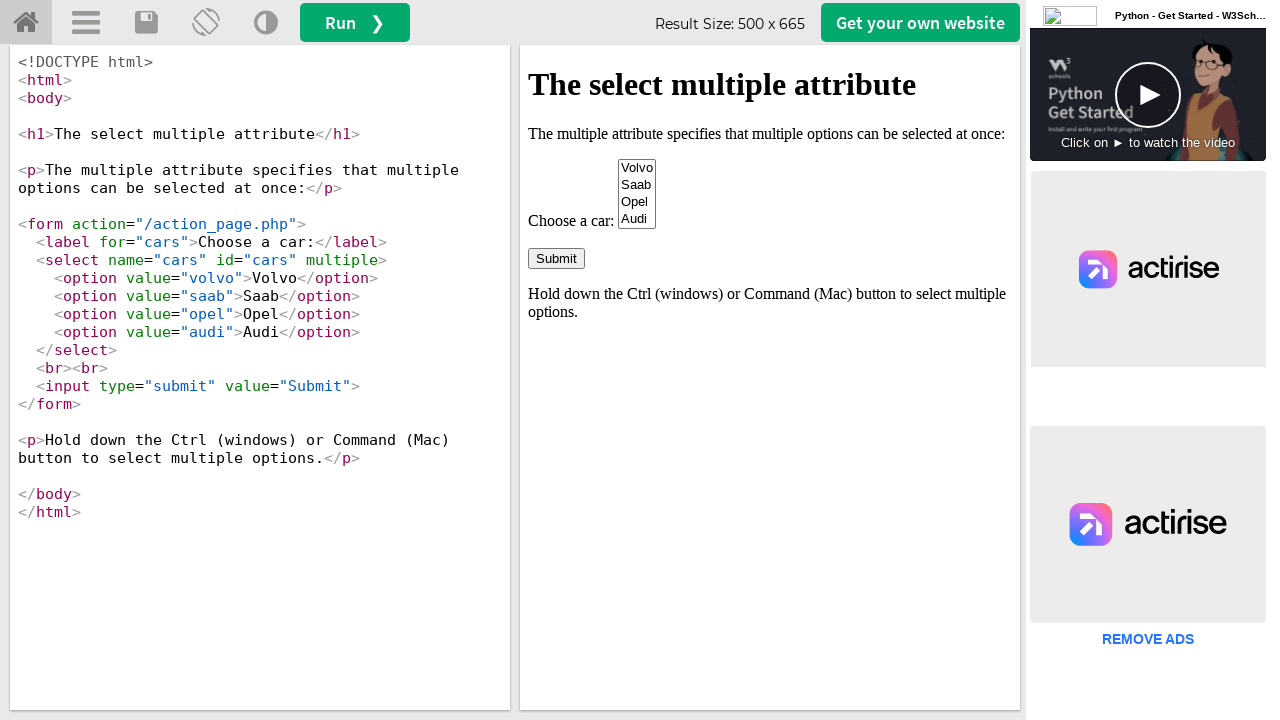

Selected first option while holding Control at (637, 168) on iframe[name='iframeResult'] >> internal:control=enter-frame >> select[name='cars
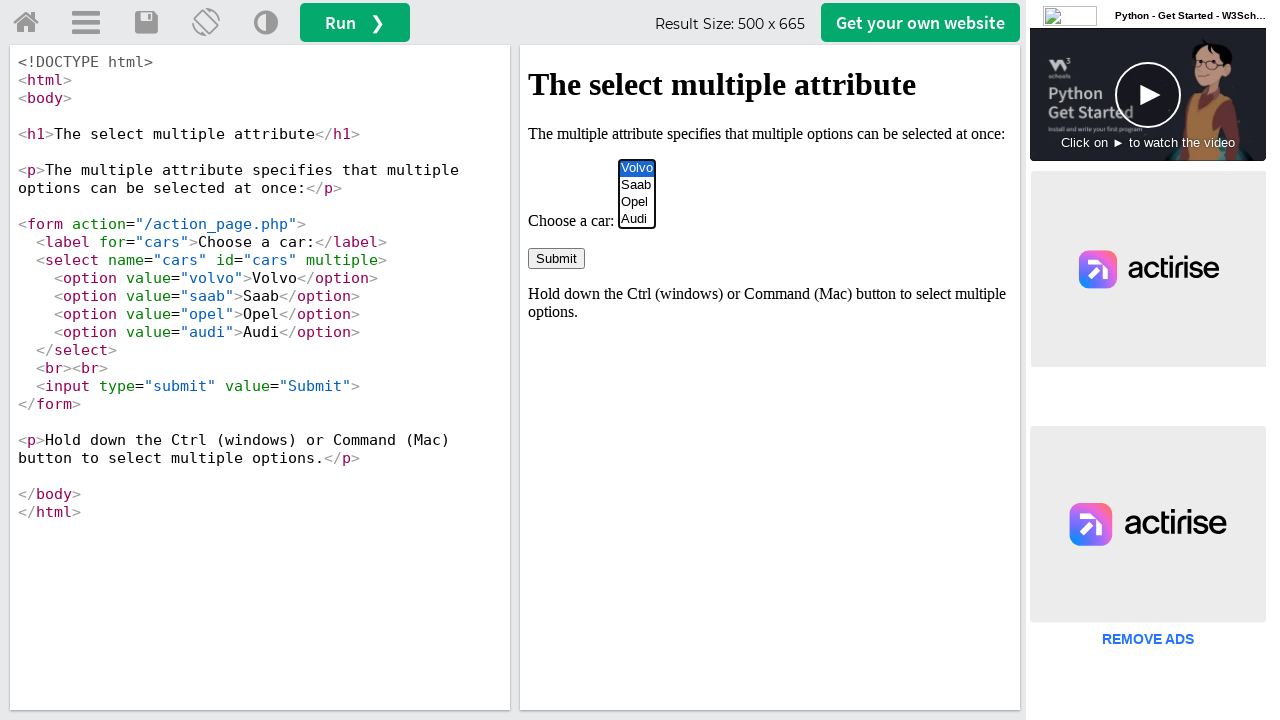

Selected fourth option while holding Control at (637, 219) on iframe[name='iframeResult'] >> internal:control=enter-frame >> select[name='cars
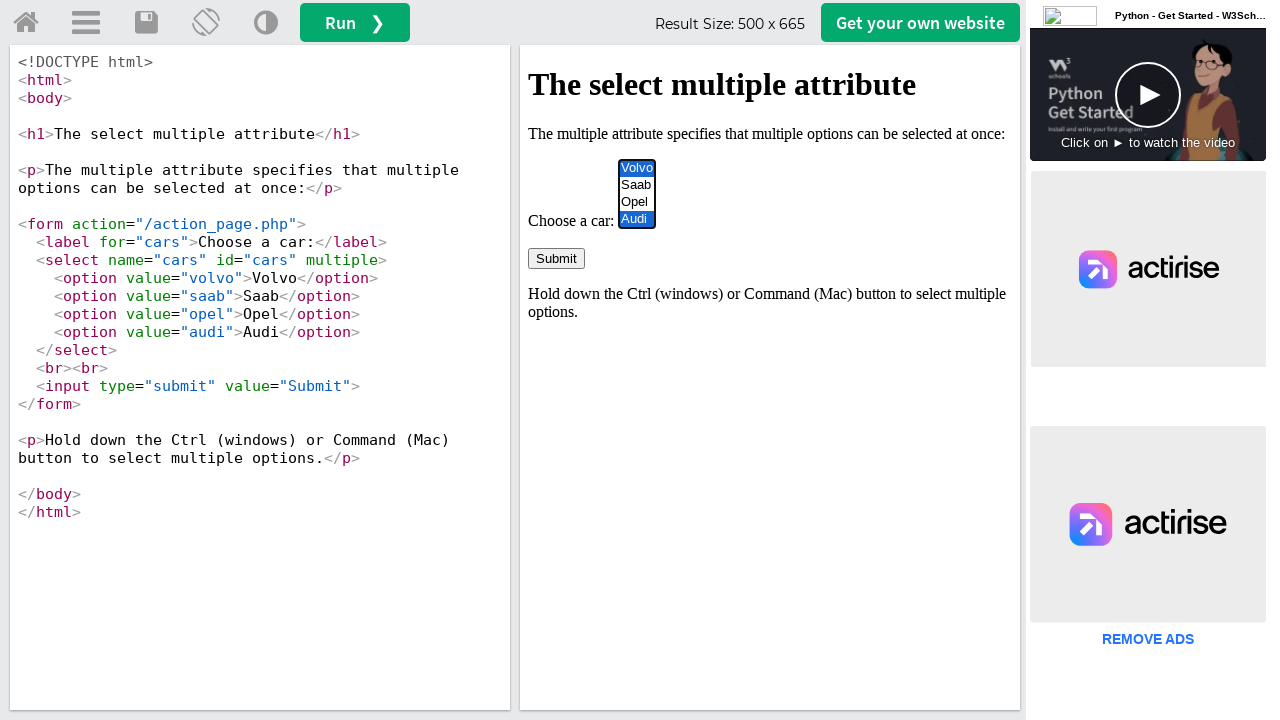

Released Control key
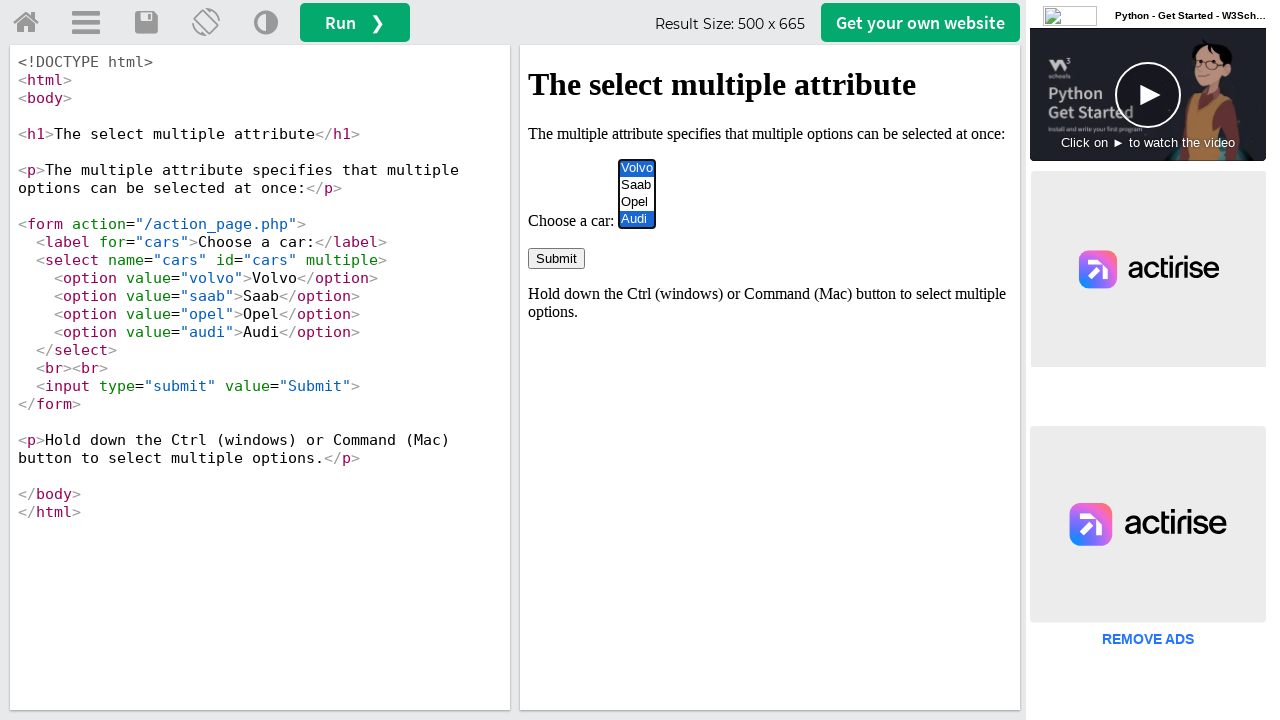

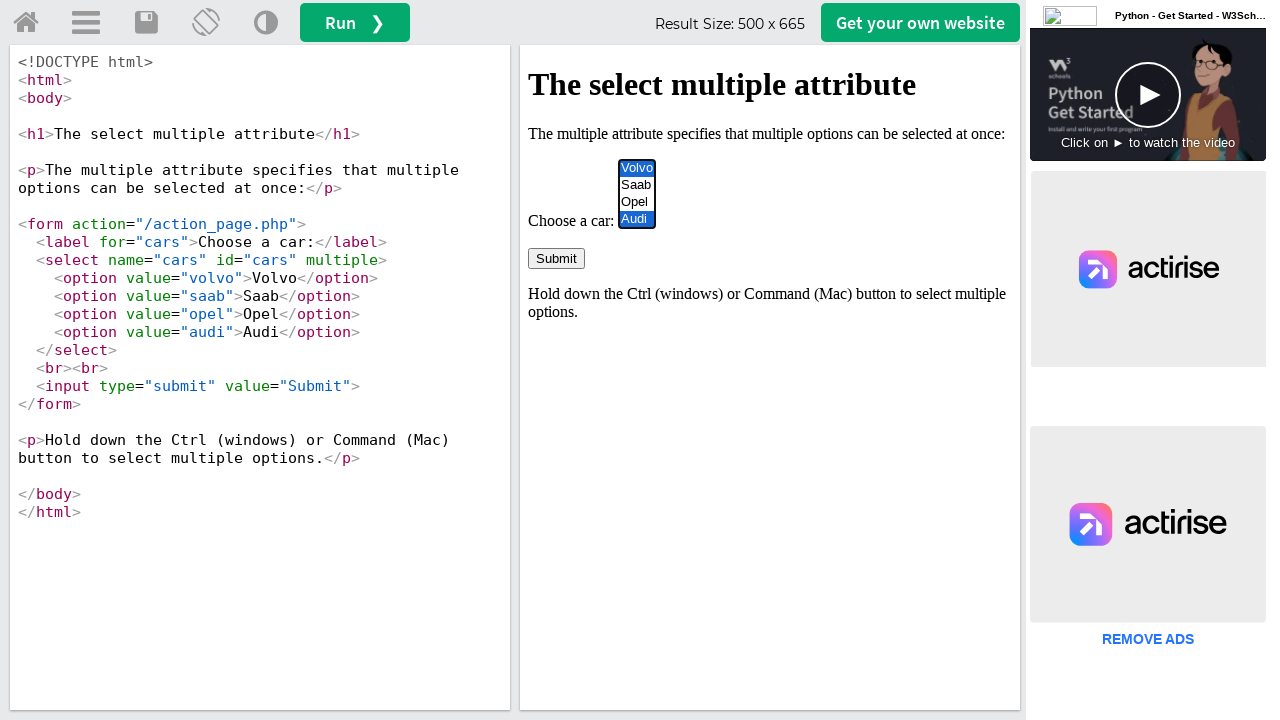